Tests checkbox interaction by checking its initial state and then clicking to toggle it.

Starting URL: https://bonigarcia.dev/selenium-webdriver-java/web-form.html

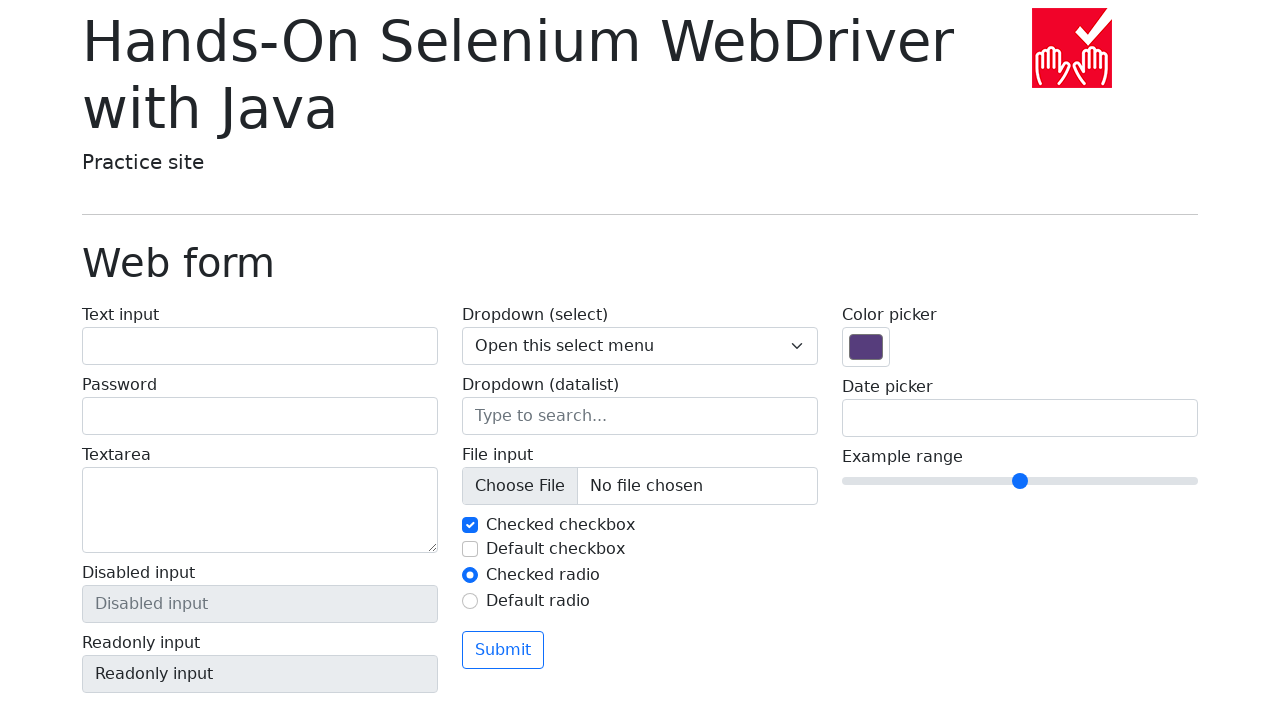

Clicked the first checkbox to toggle its state at (470, 525) on #my-check-1
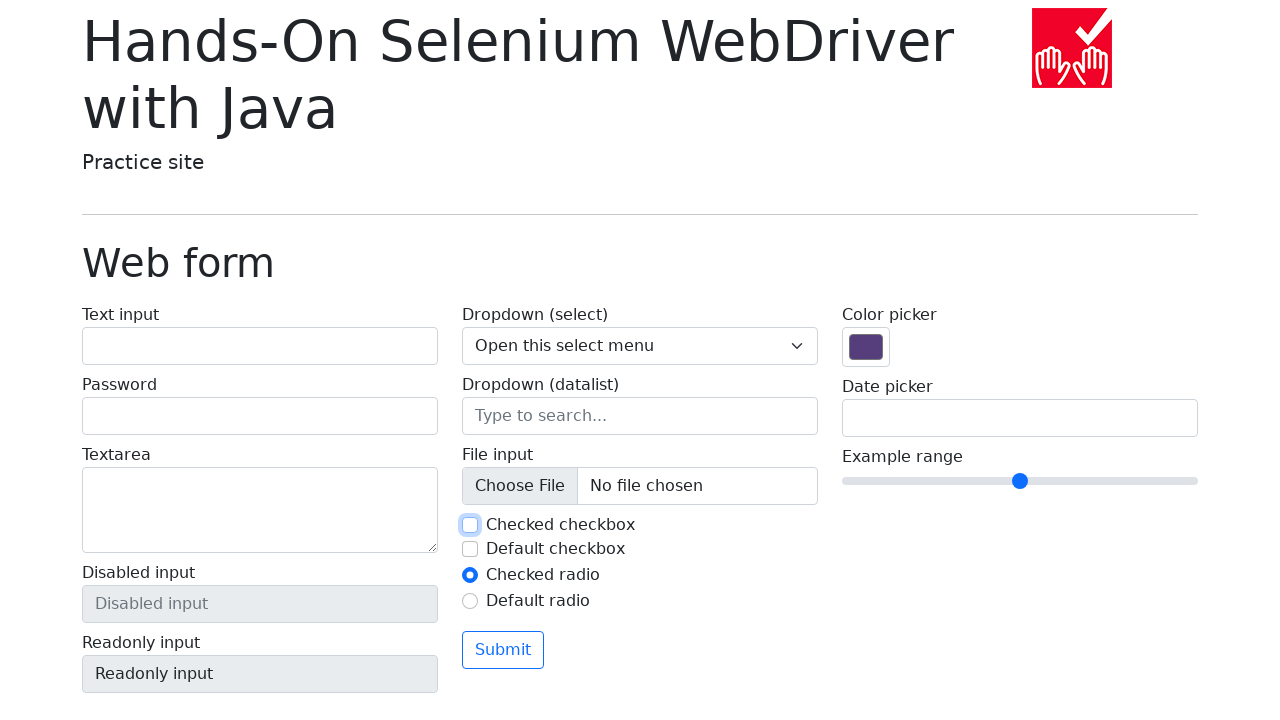

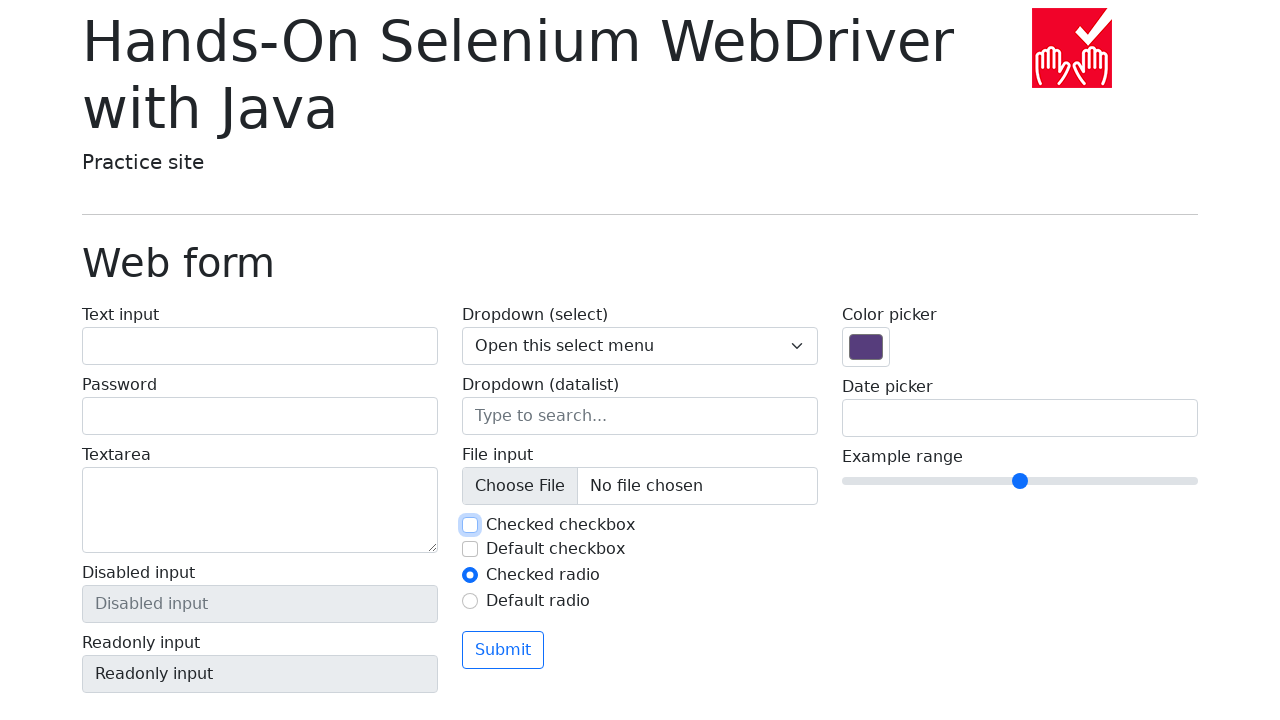